Tests slider functionality by moving a slider handle to various positions (50, 30, 30, 20, 65) using arrow keys and verifying the slider value updates correctly at each position.

Starting URL: https://seleniumui.moderntester.pl/slider.php

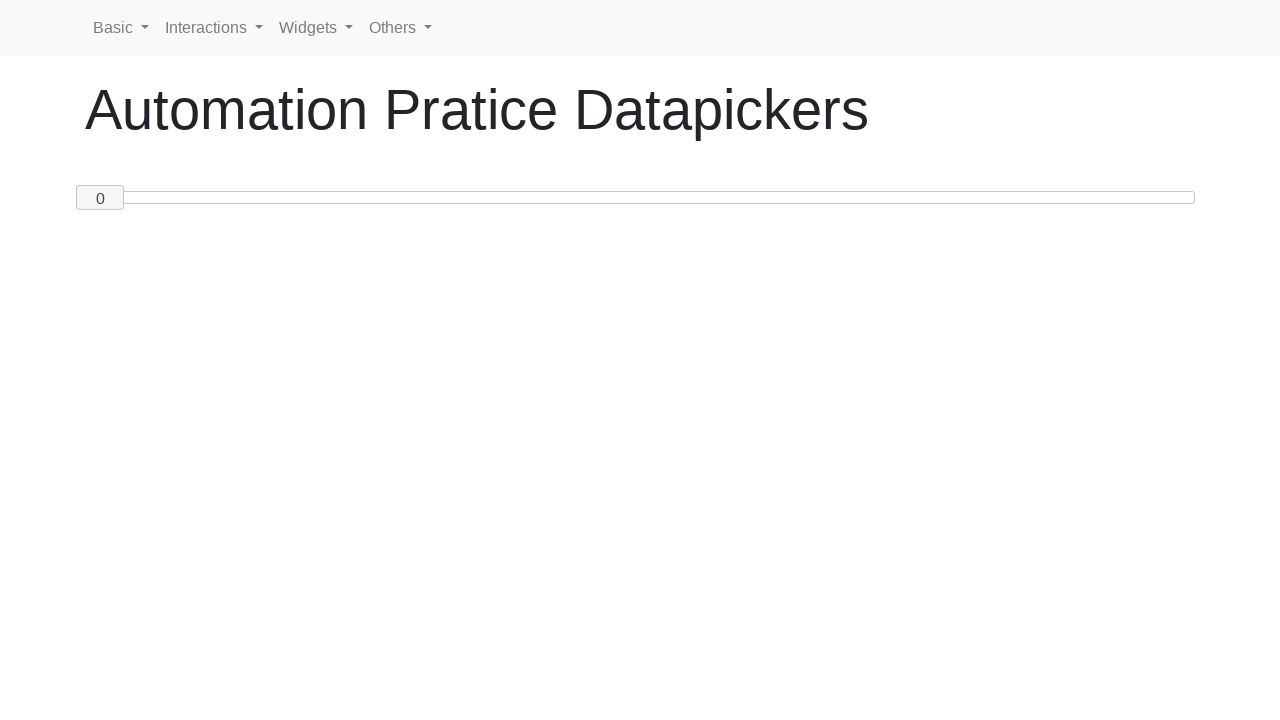

Waited for slider element to load
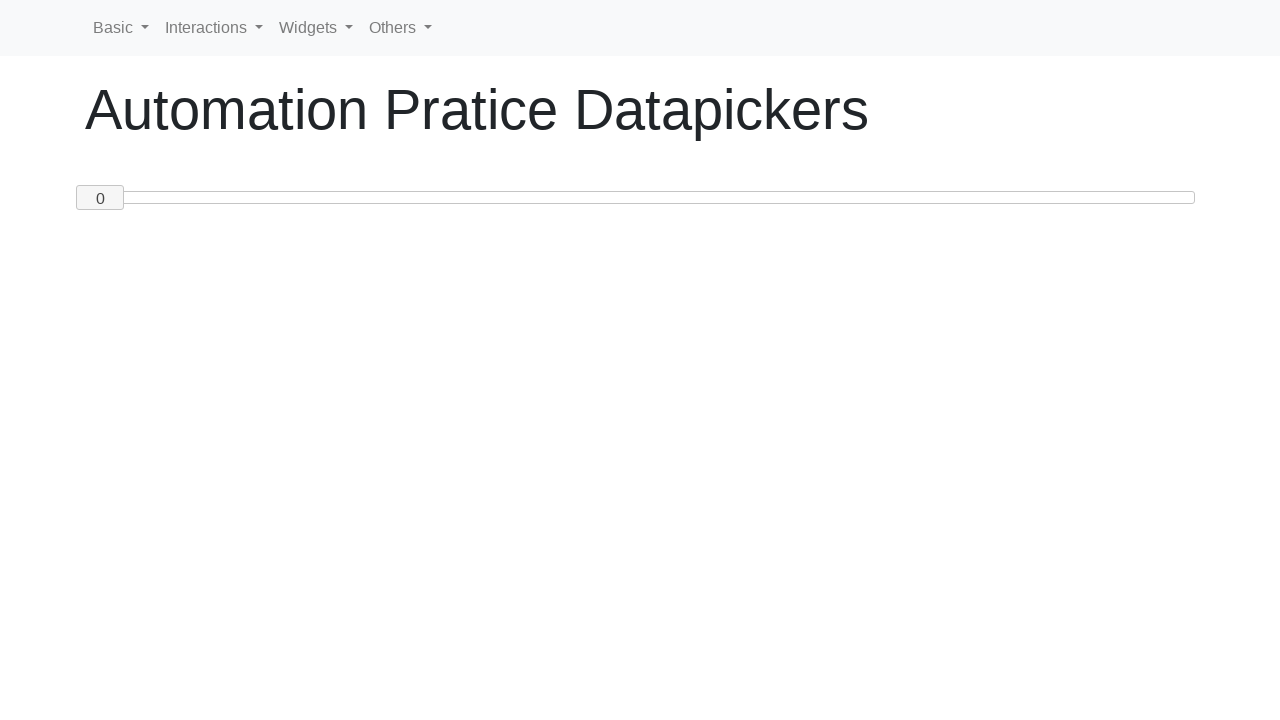

Verified initial slider value is 0
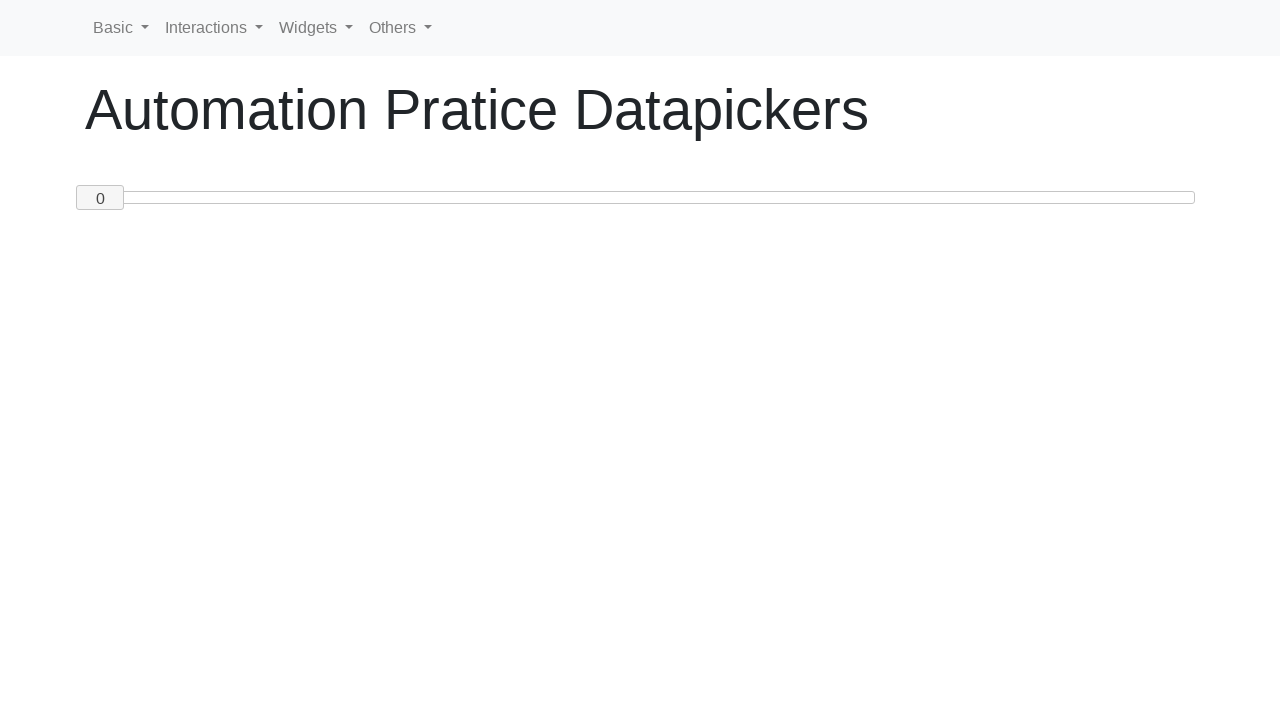

Moved slider to position 50 on #custom-handle
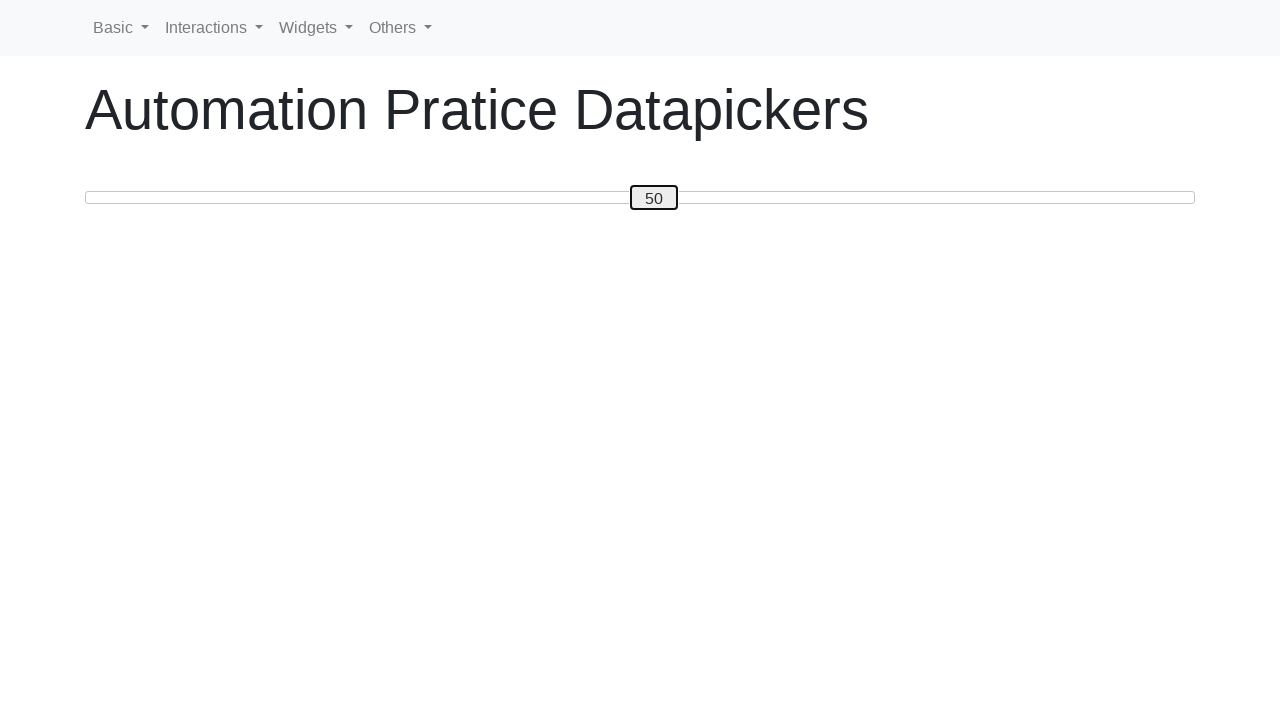

Verified slider value is 50
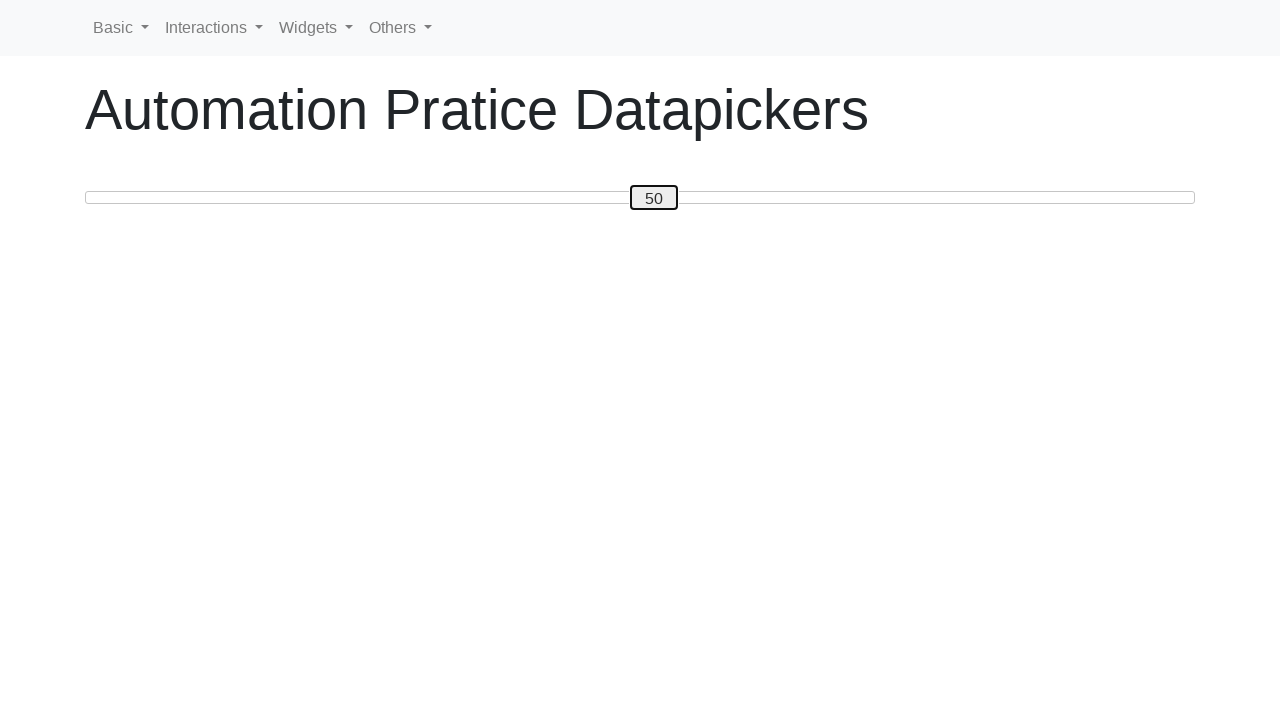

Moved slider to position 30 on #custom-handle
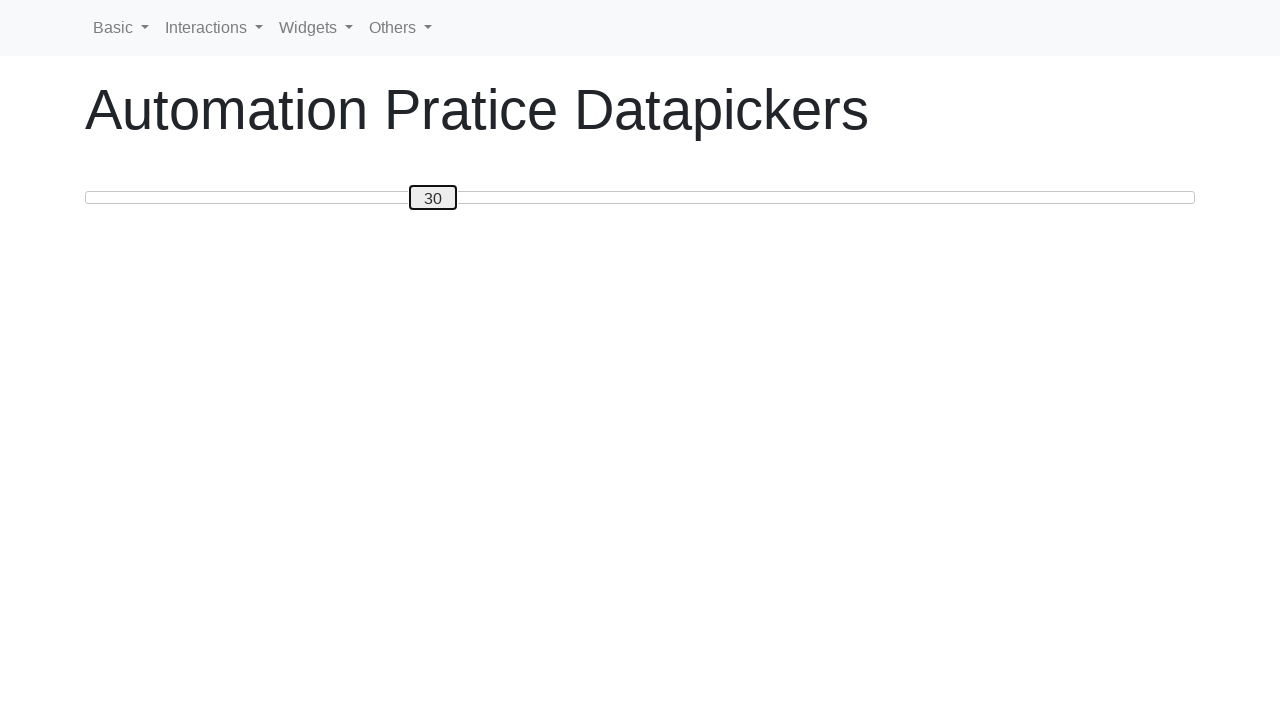

Verified slider value is 30
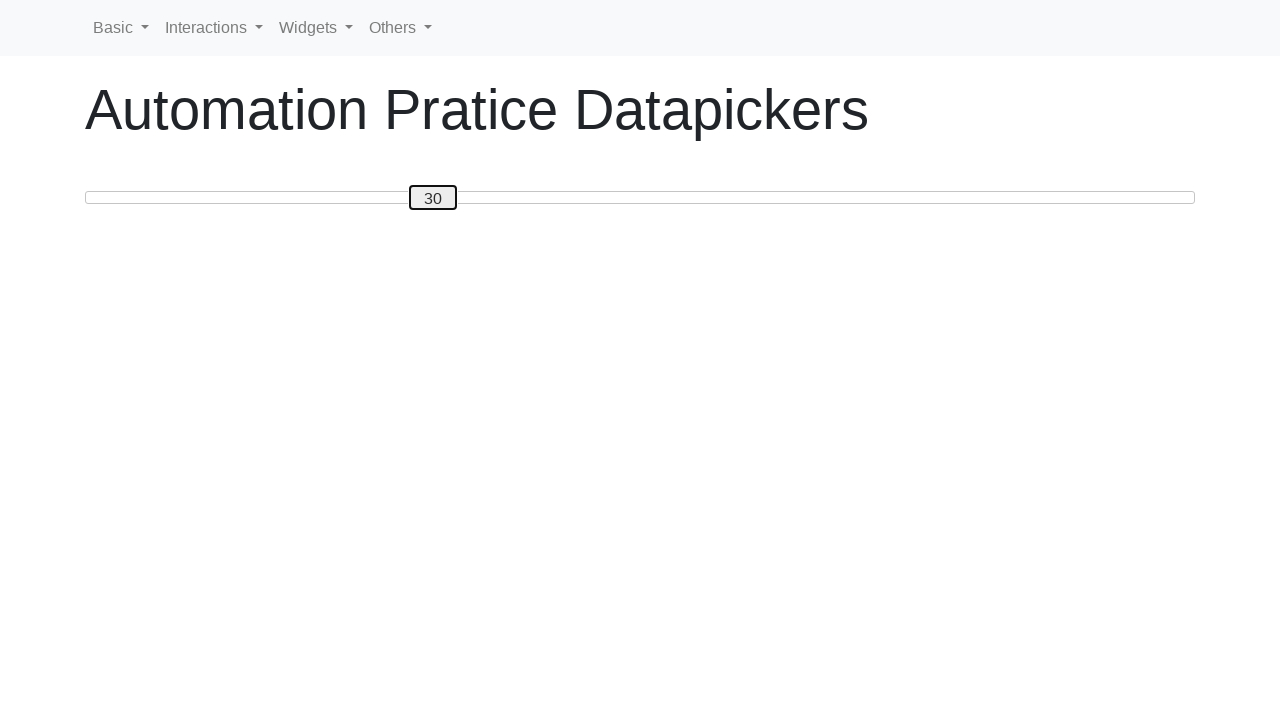

Attempted to move slider to position 30 (no change)
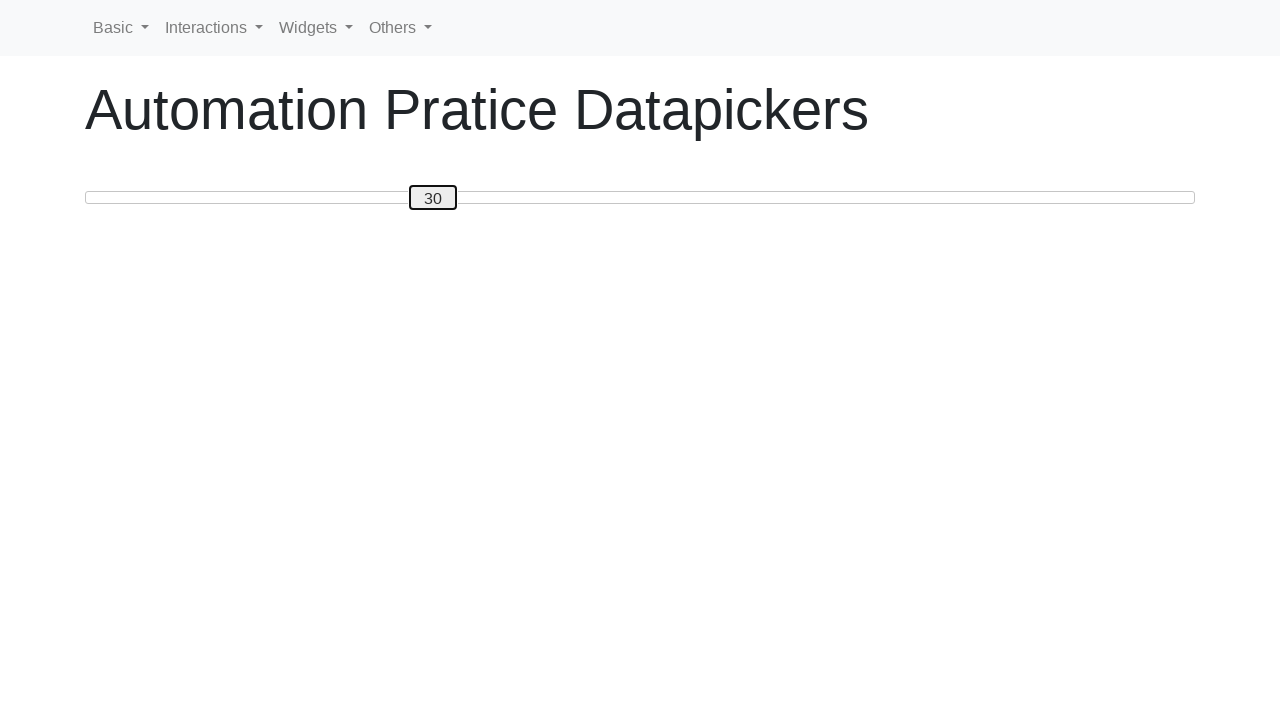

Verified slider remains at position 30
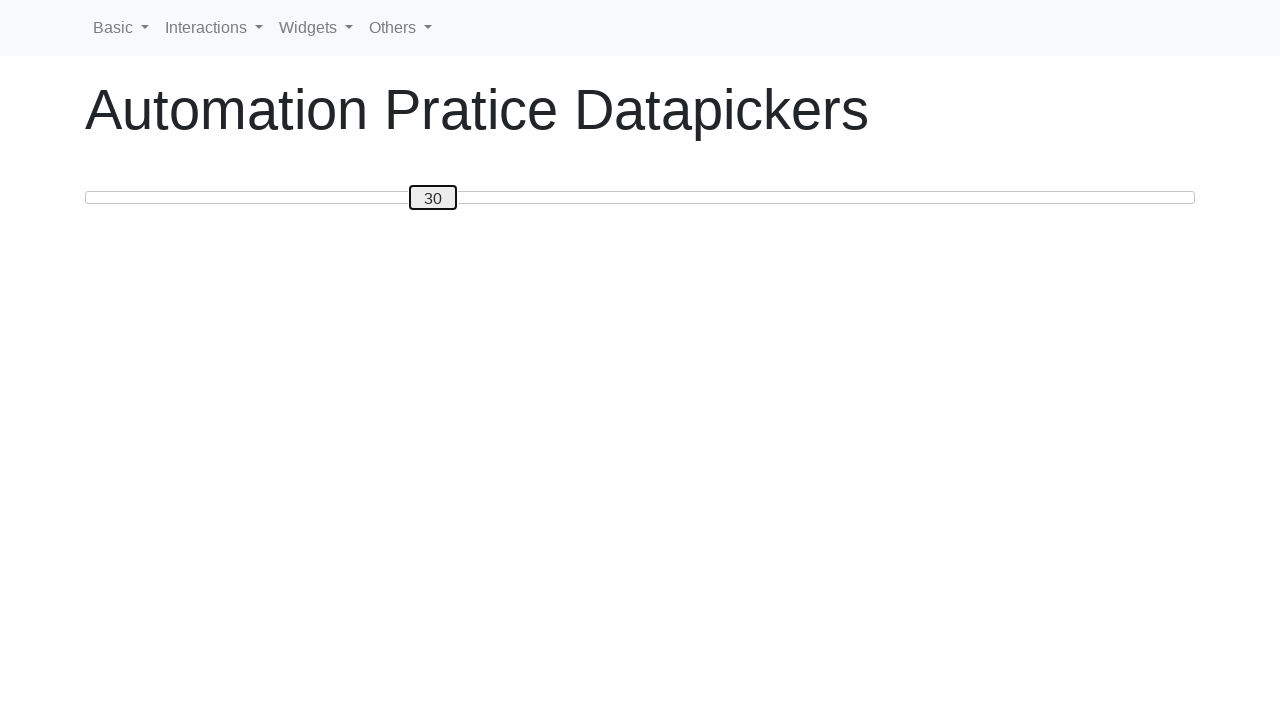

Moved slider to position 20 on #custom-handle
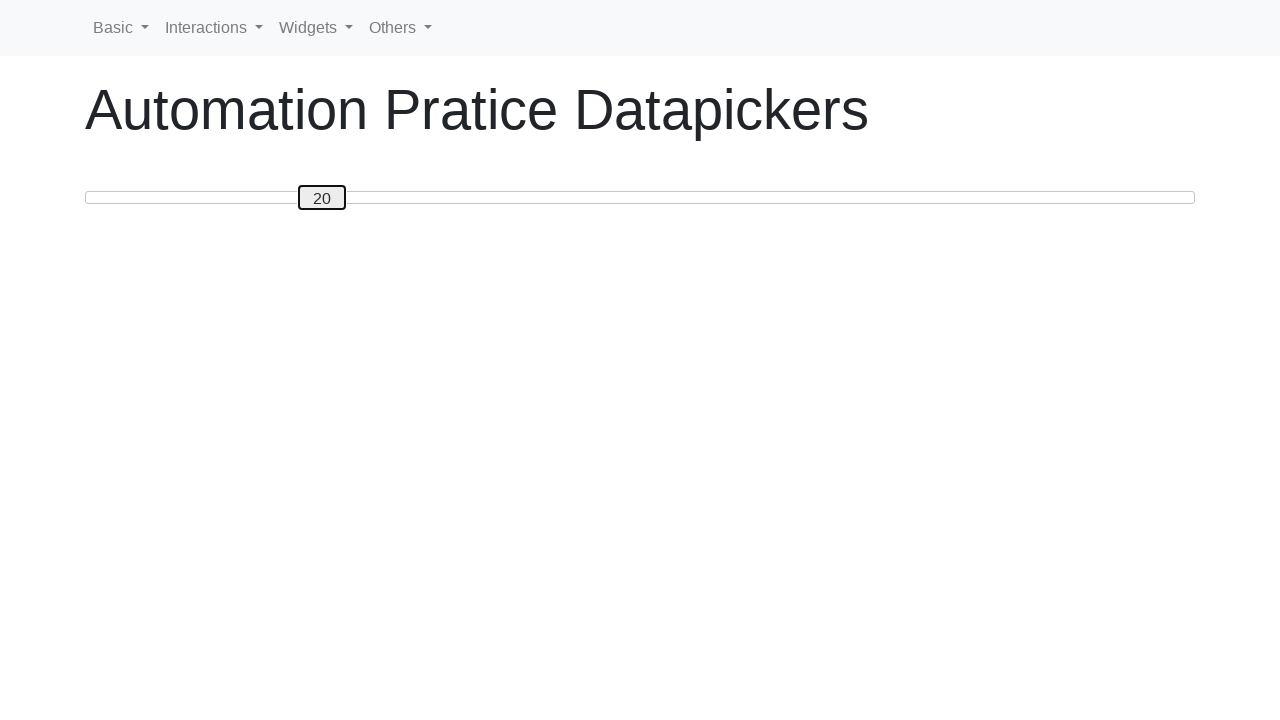

Verified slider value is 20
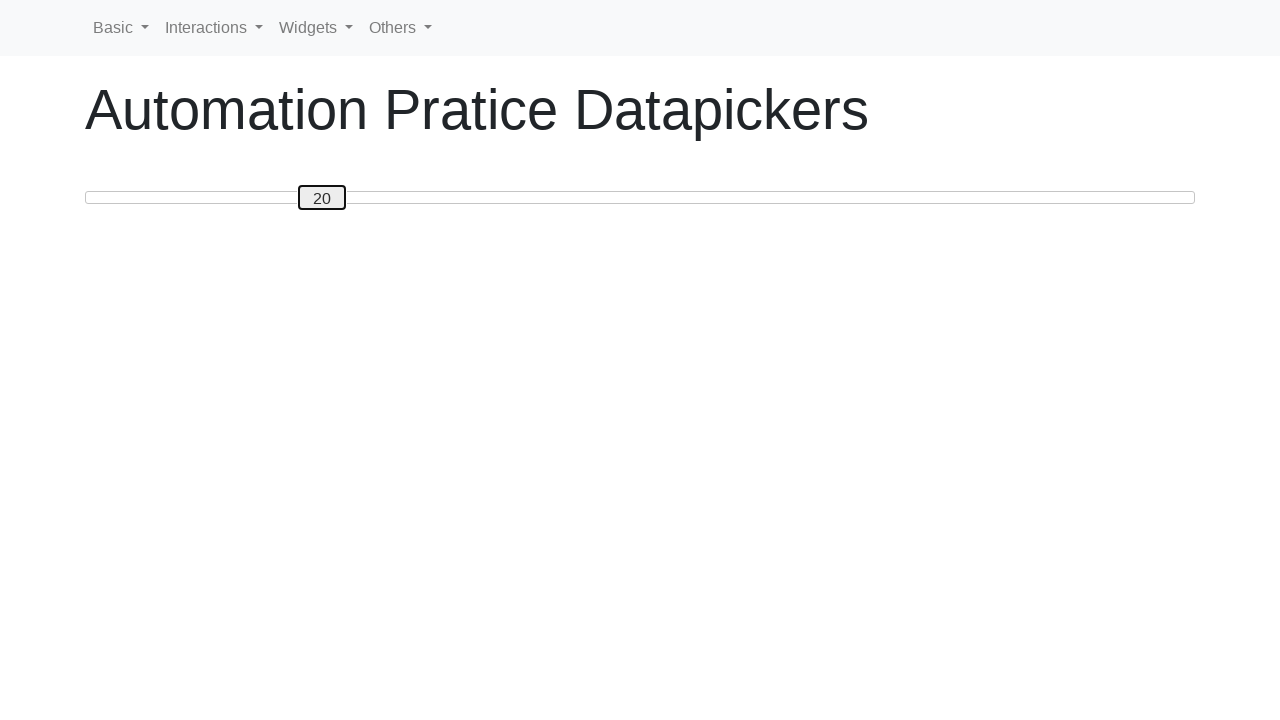

Moved slider to position 65 on #custom-handle
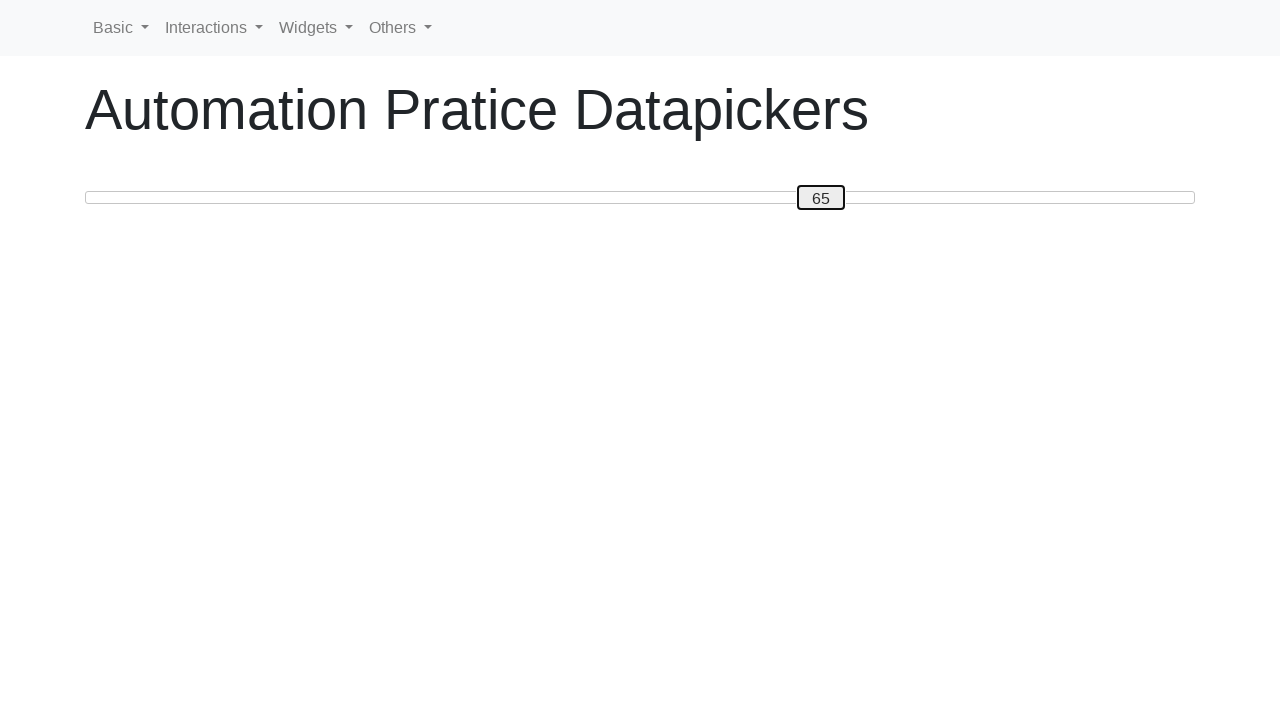

Verified slider value is 65
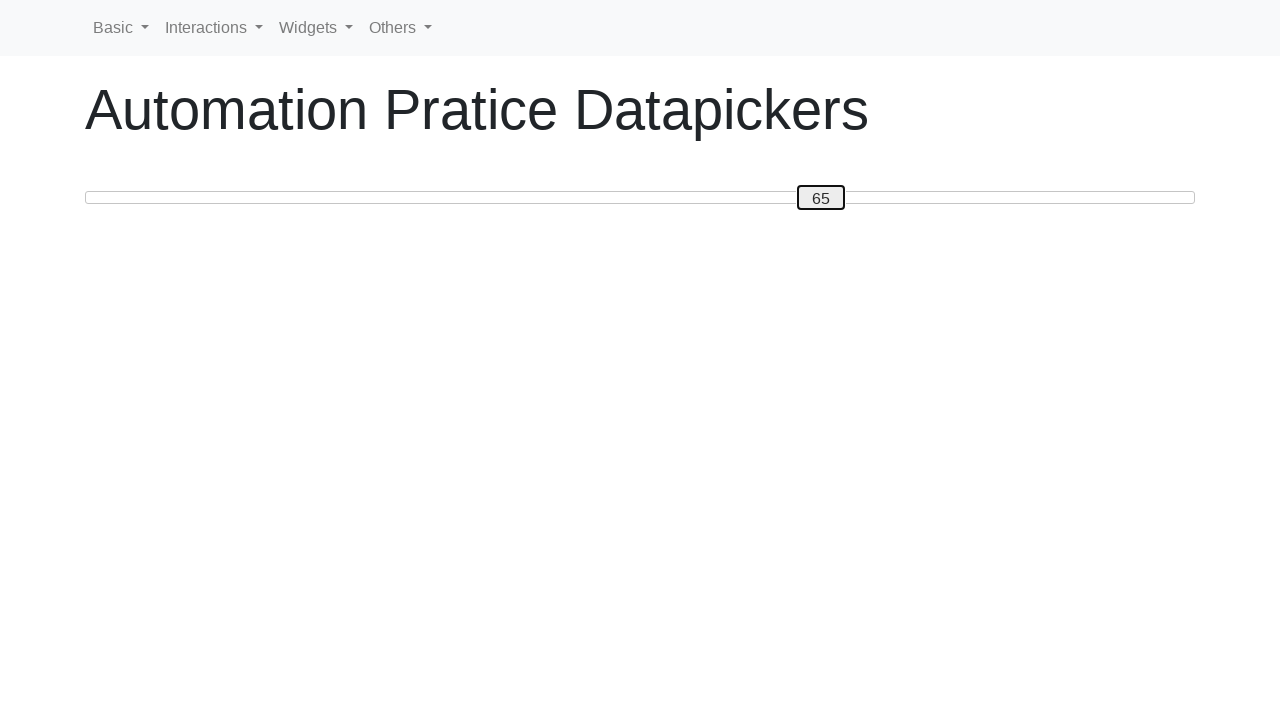

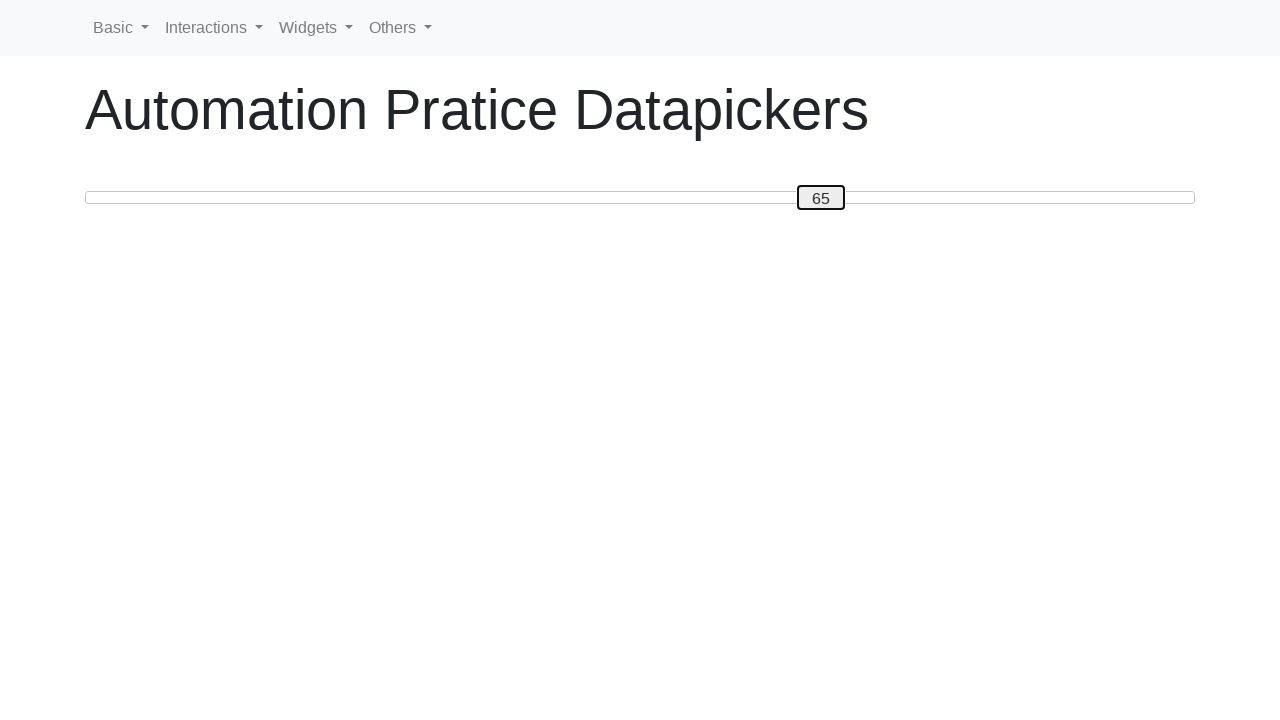